Tests hover functionality by moving the mouse over a figure element to reveal a hidden link, then clicking on that link to navigate to a user profile page.

Starting URL: http://the-internet.herokuapp.com/hovers

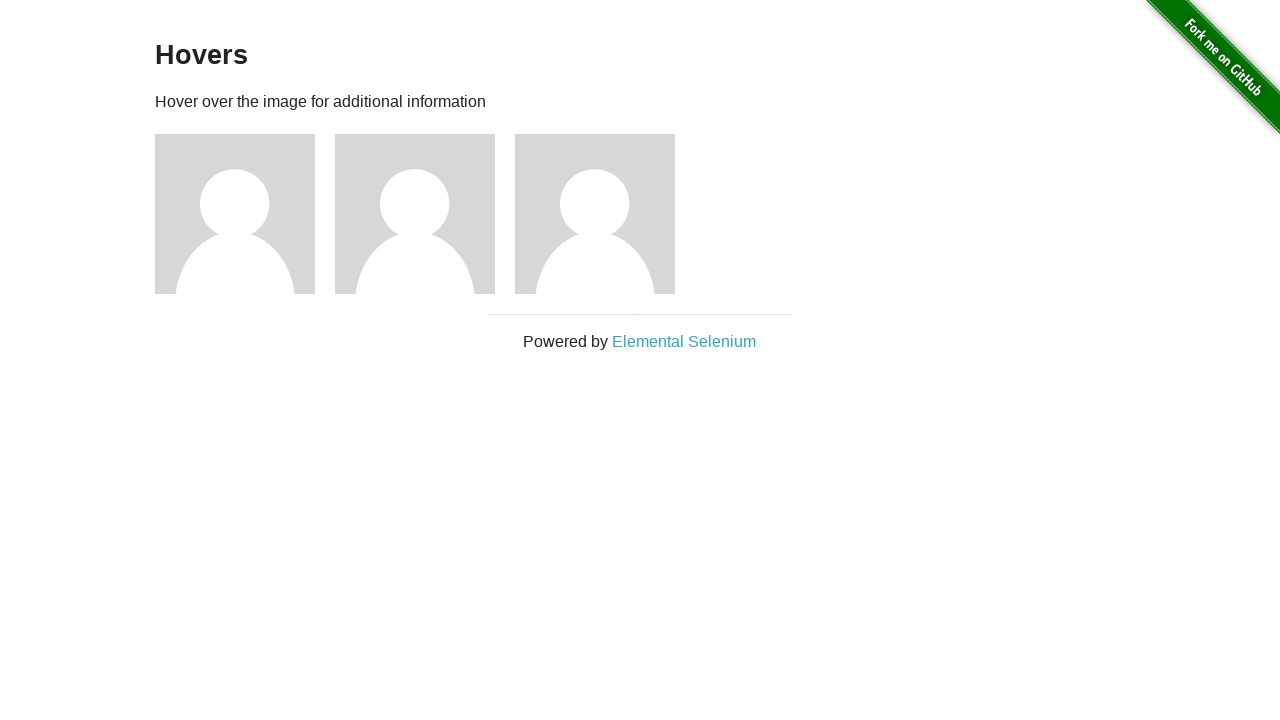

Waited for figure elements to load
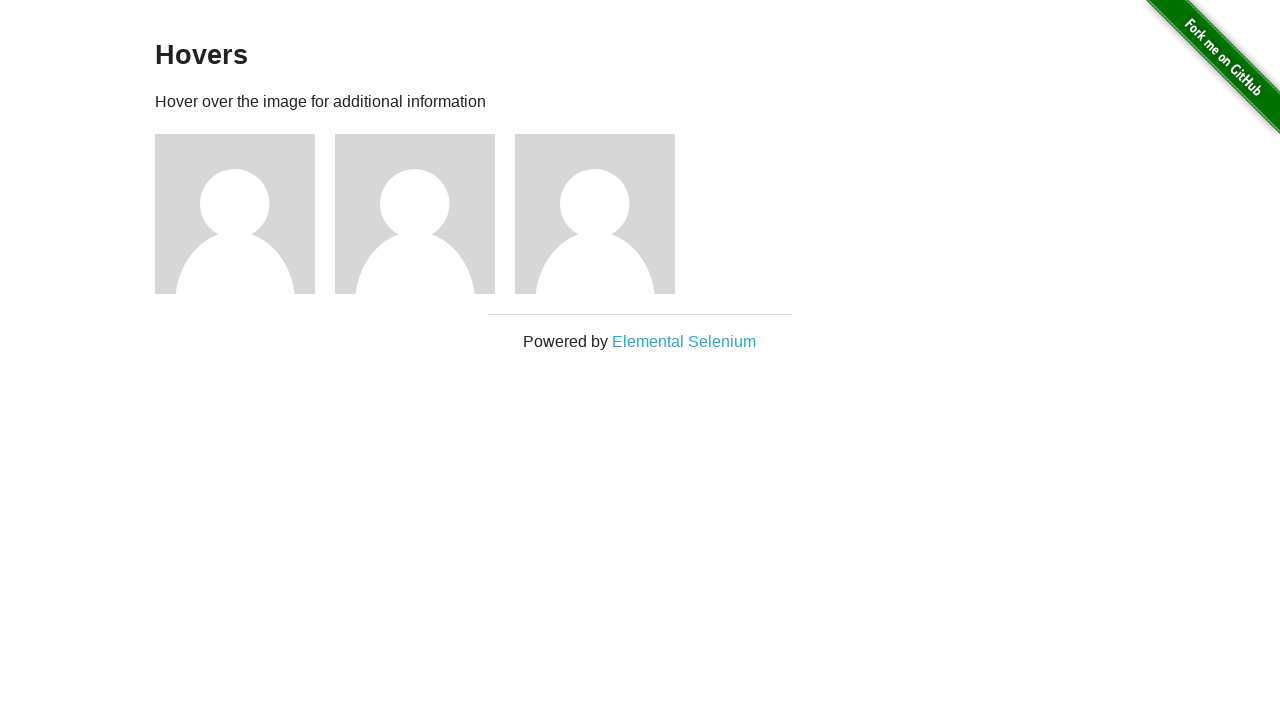

Located the first figure element
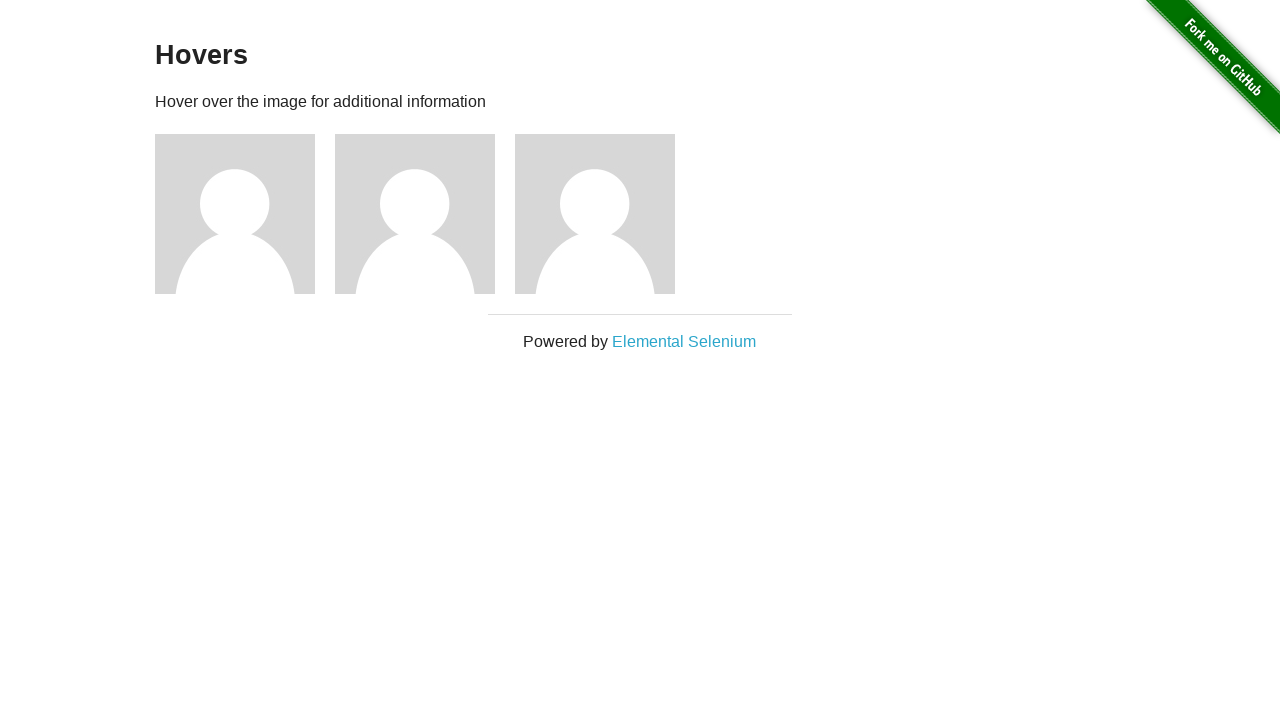

Hovered over first figure element to reveal hidden link at (245, 214) on .figure >> nth=0
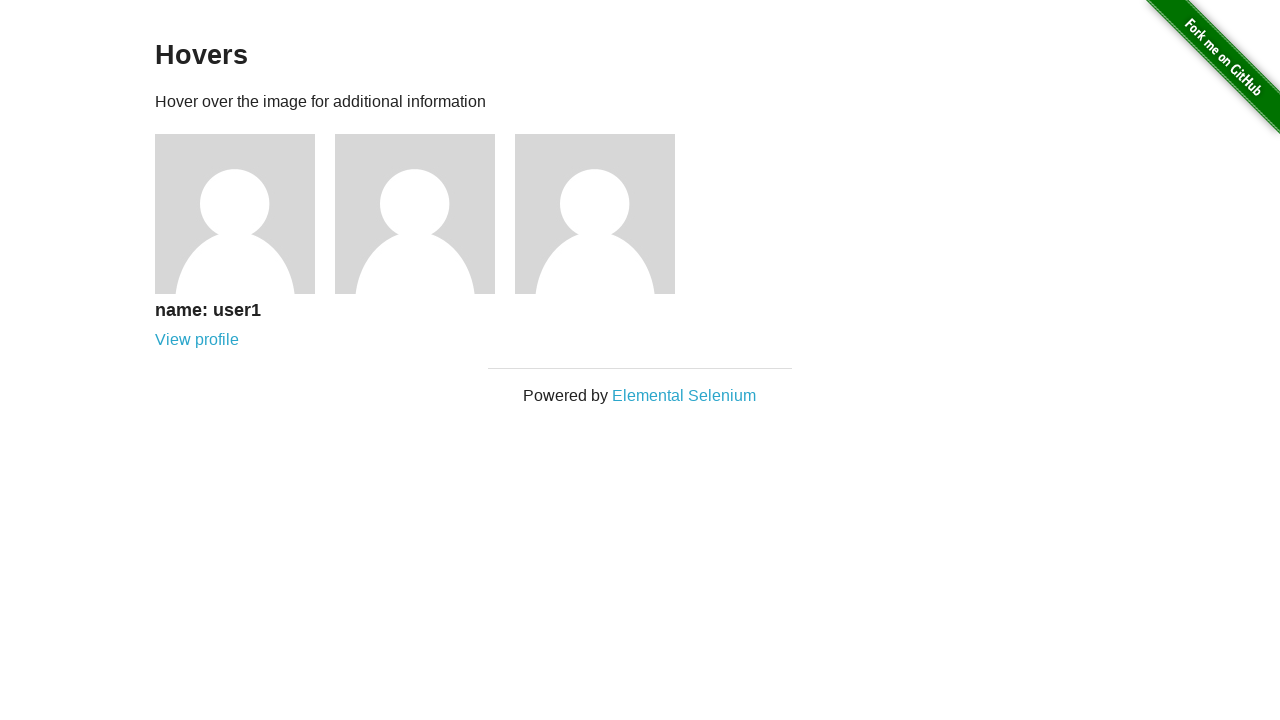

Clicked on revealed user profile link for user 1 at (197, 340) on [href='/users/1']
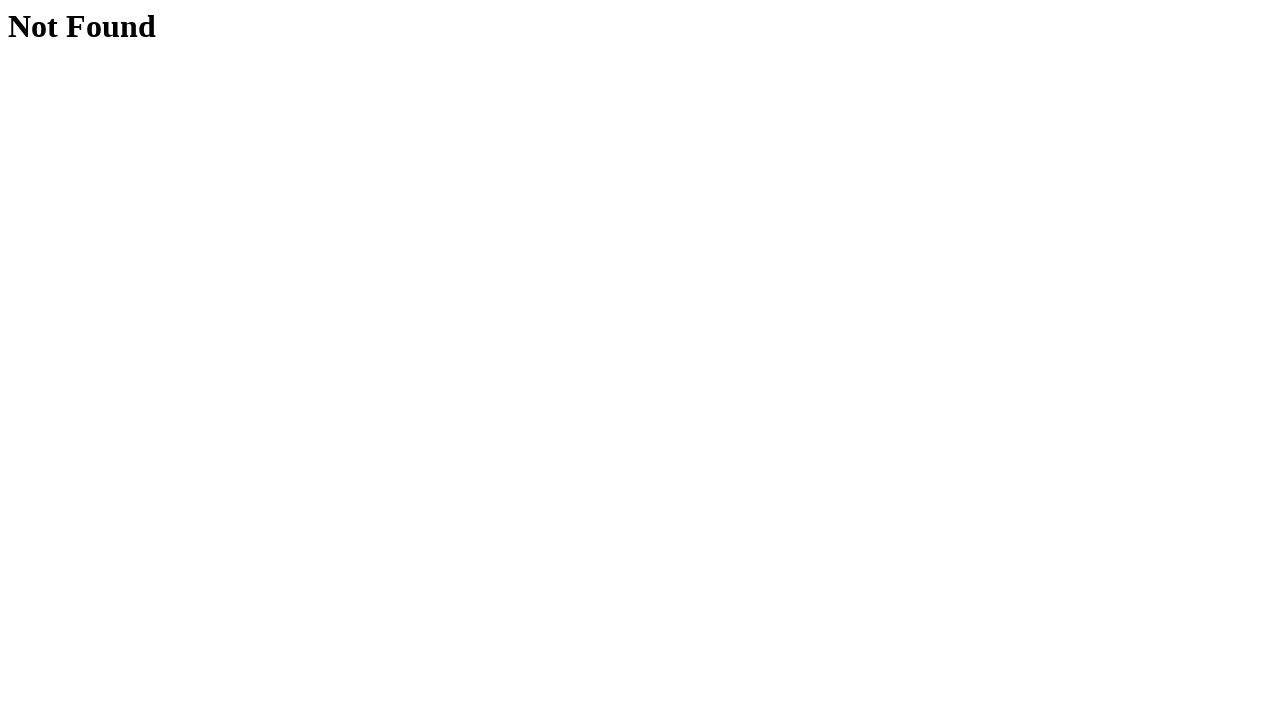

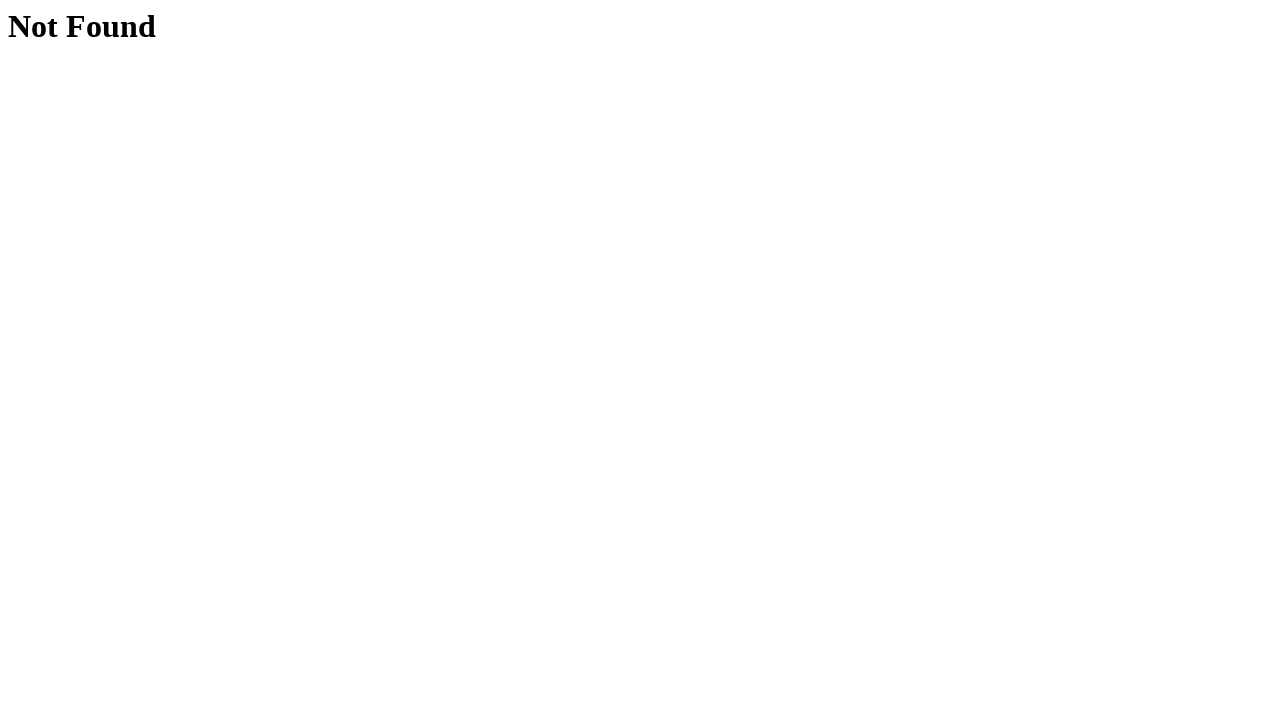